Tests the horizontal slider functionality by navigating to the slider page, clicking on the slider element, and using arrow keys to move it right and left

Starting URL: https://the-internet.herokuapp.com/

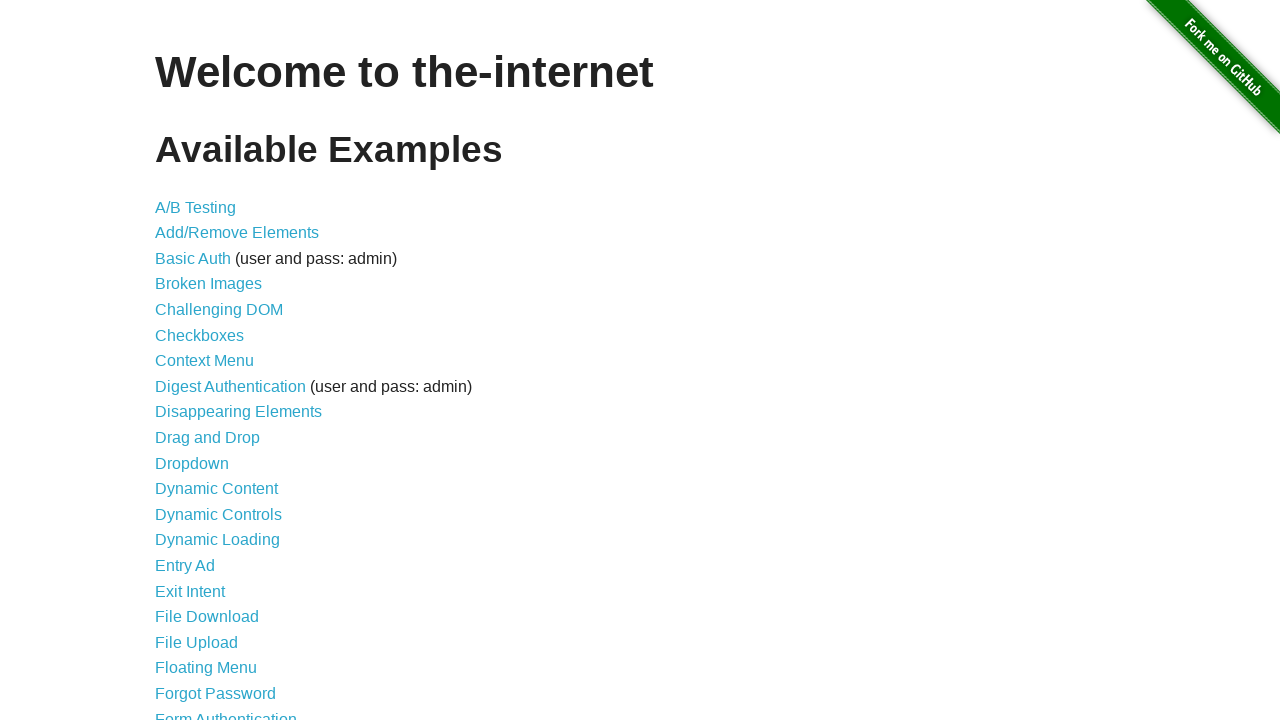

Clicked on Horizontal Slider link at (214, 361) on text=Horizontal Slider
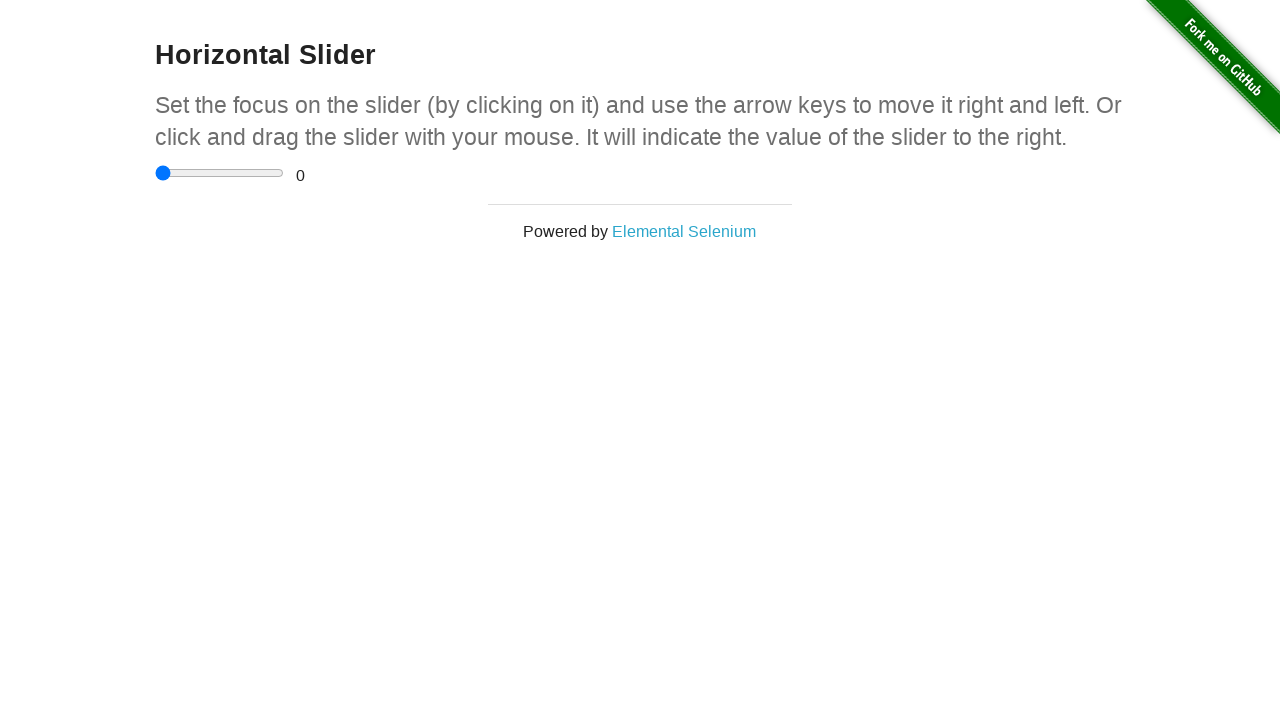

Horizontal slider element is now visible
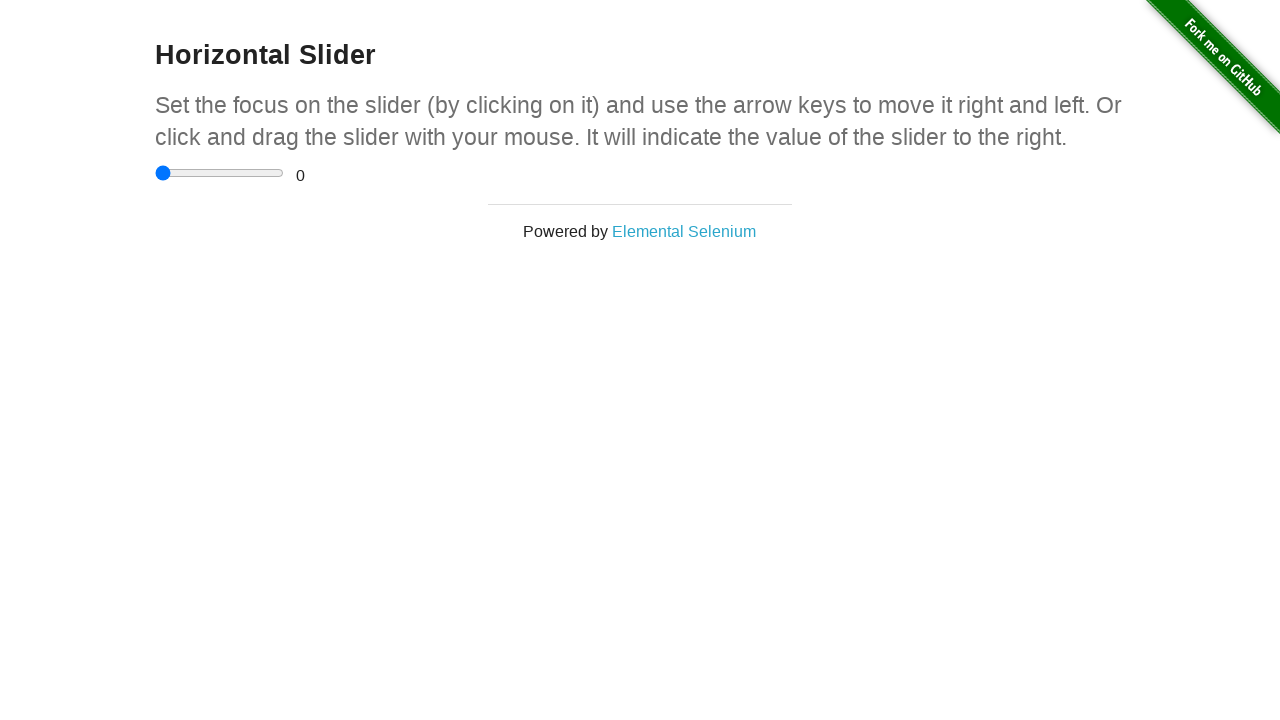

Clicked on the slider to focus it at (220, 173) on input[type='range']
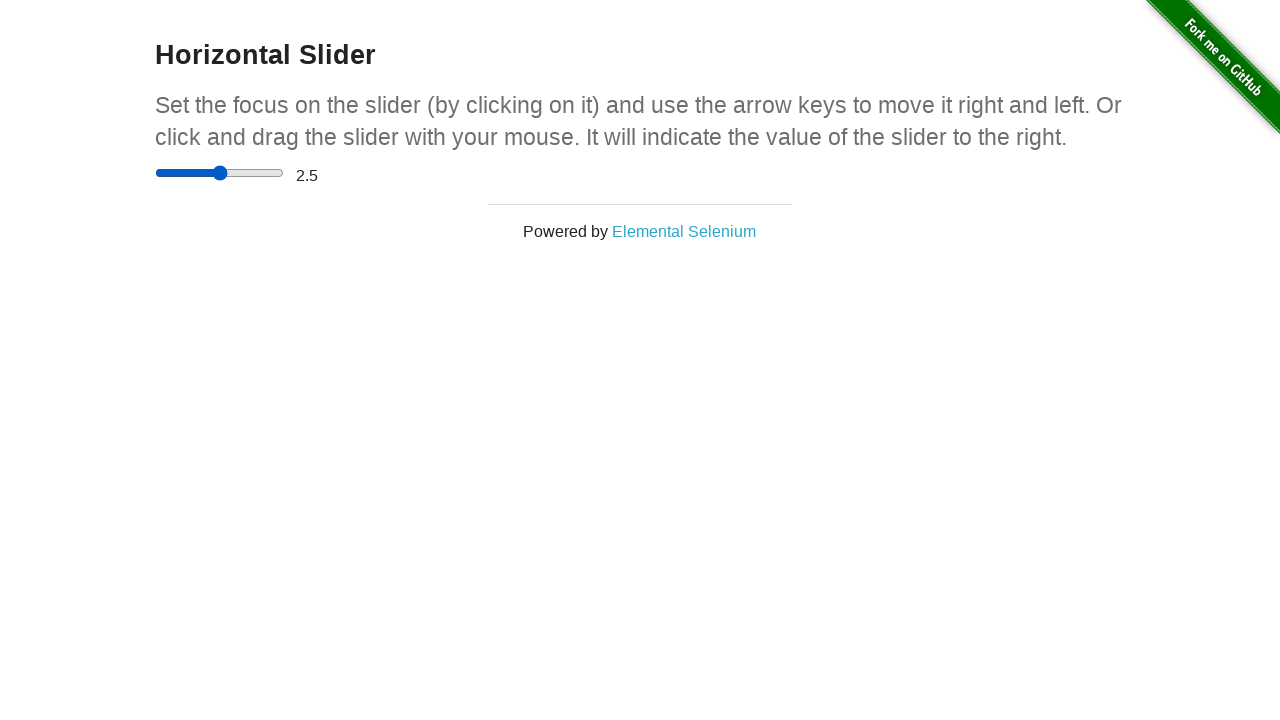

Pressed ArrowRight to move slider right
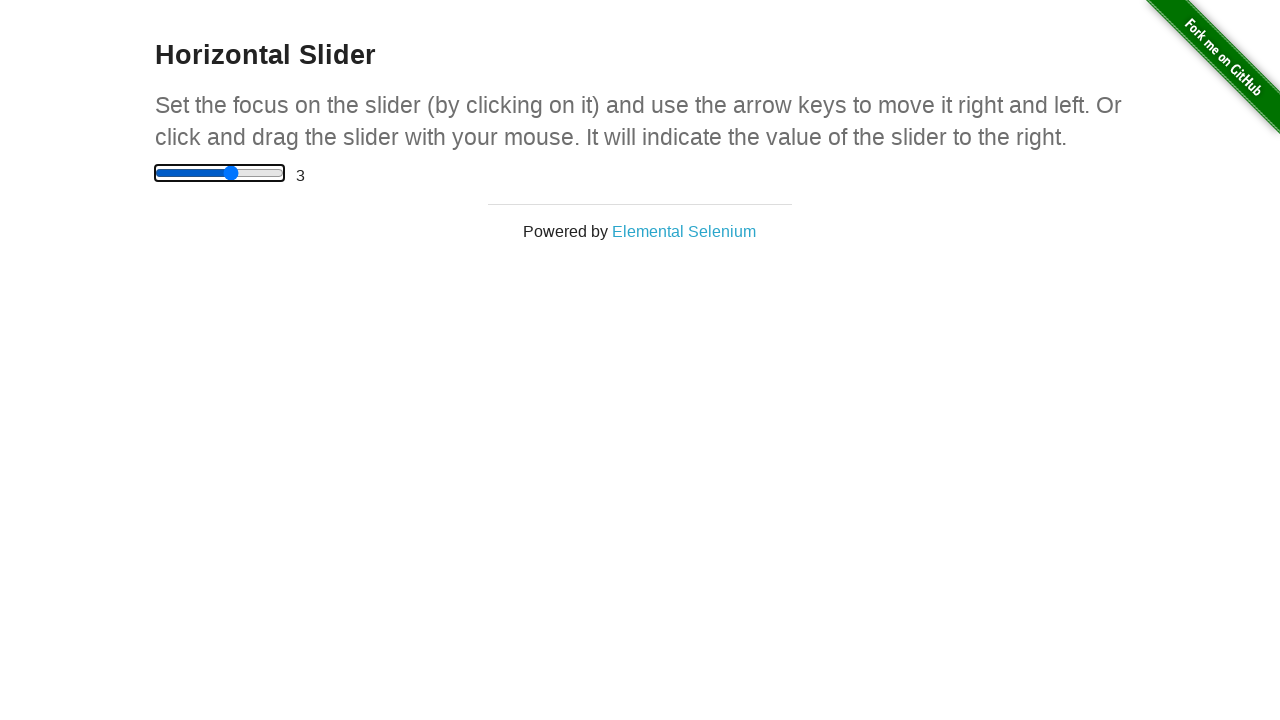

Pressed ArrowLeft to move slider left
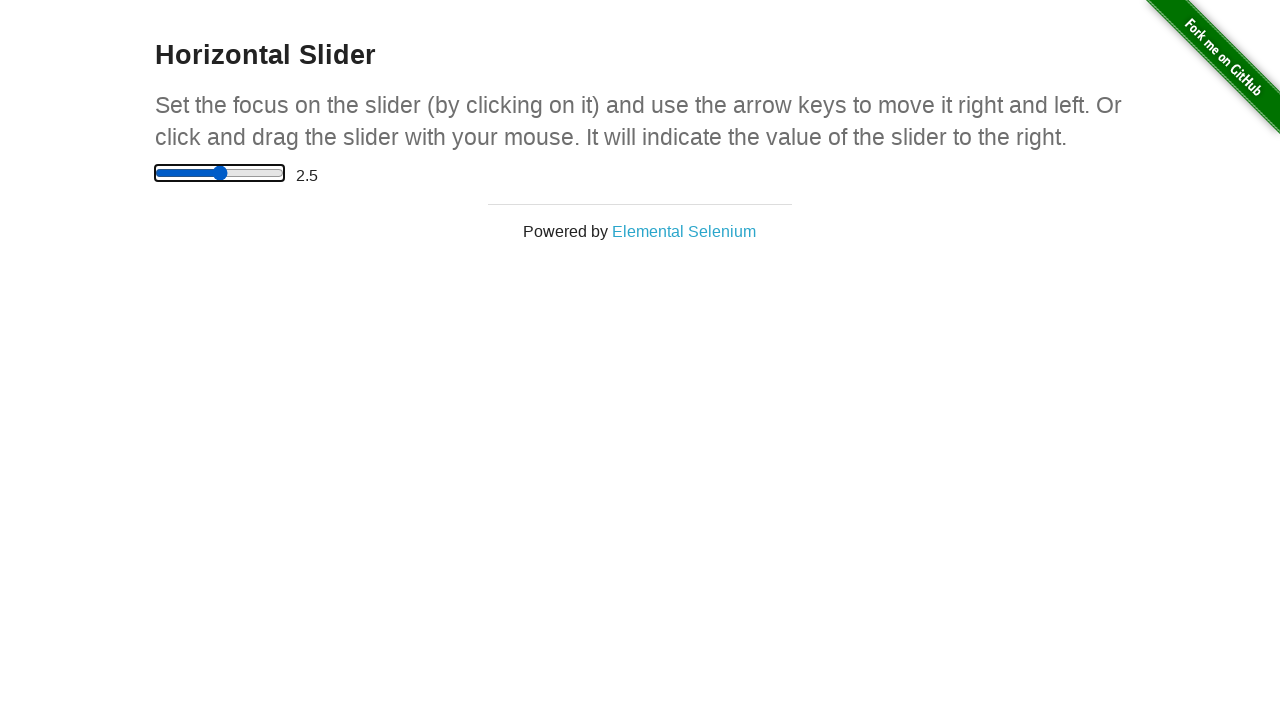

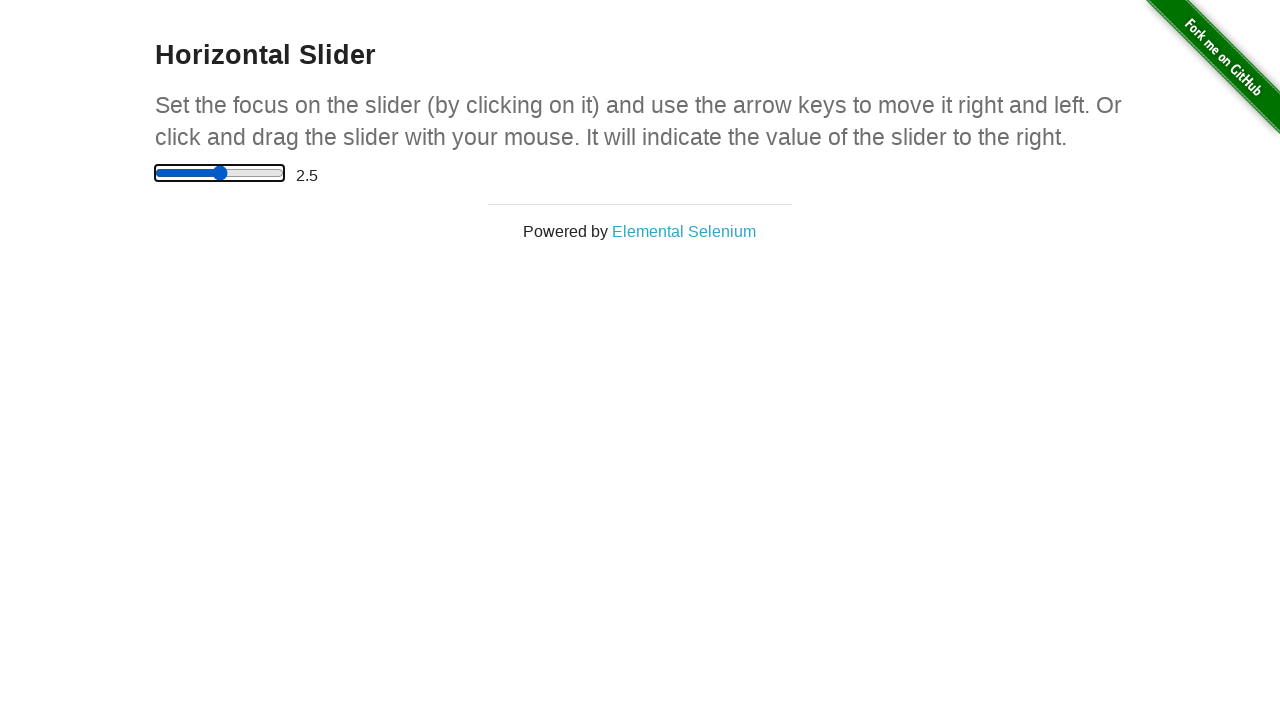